Tests A/B test opt-out by adding the opt-out cookie before visiting the split test page, then navigating to the page and verifying the "No A/B Test" heading appears.

Starting URL: http://the-internet.herokuapp.com

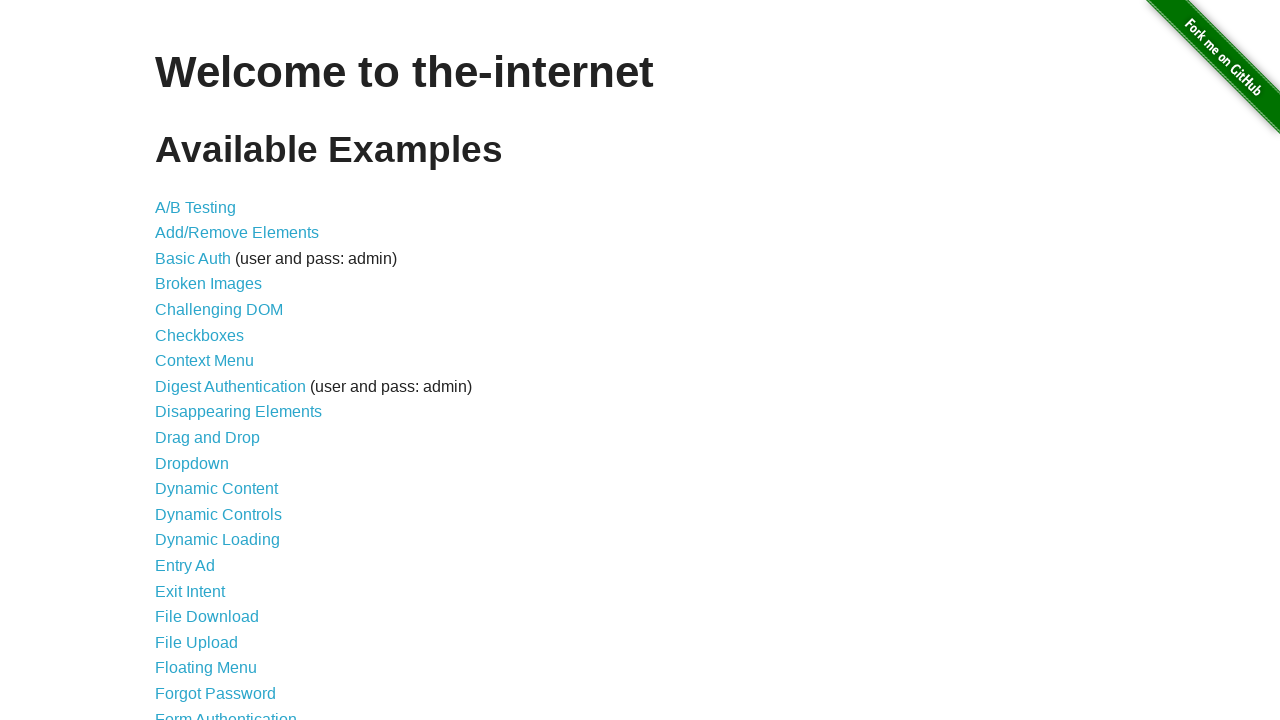

Added optimizelyOptOut cookie with value 'true' to context
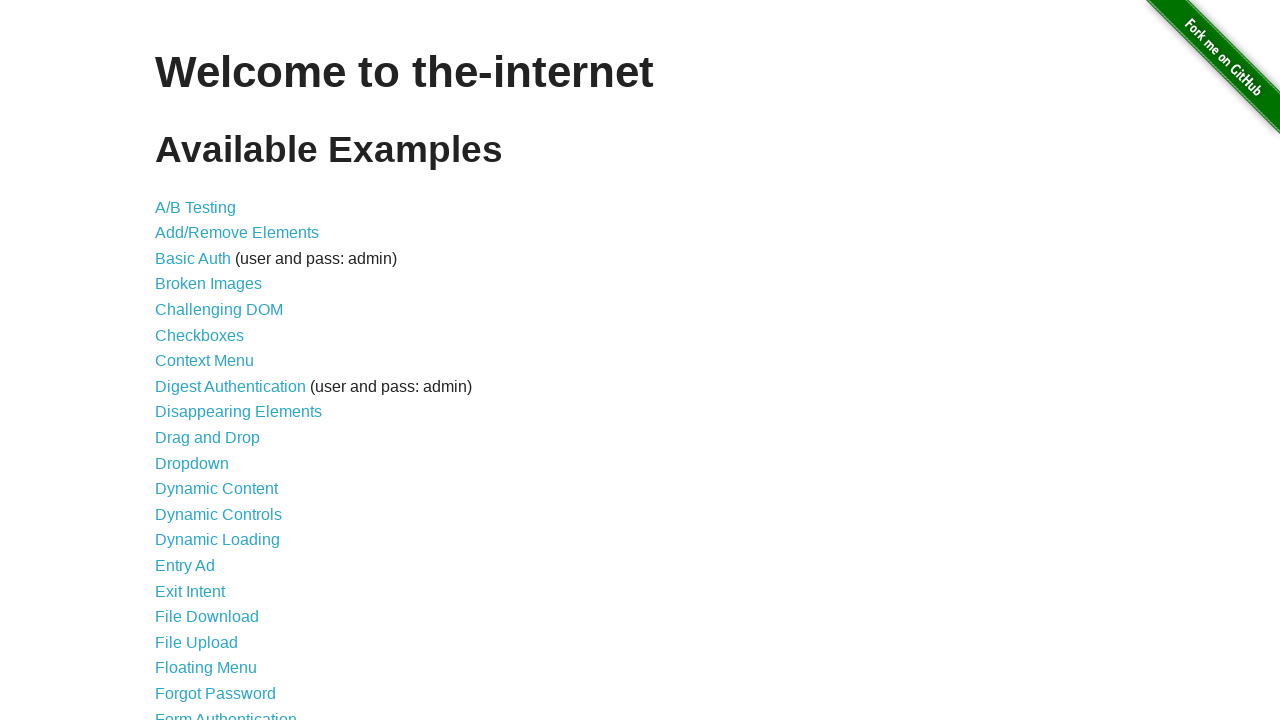

Navigated to A/B test page at http://the-internet.herokuapp.com/abtest
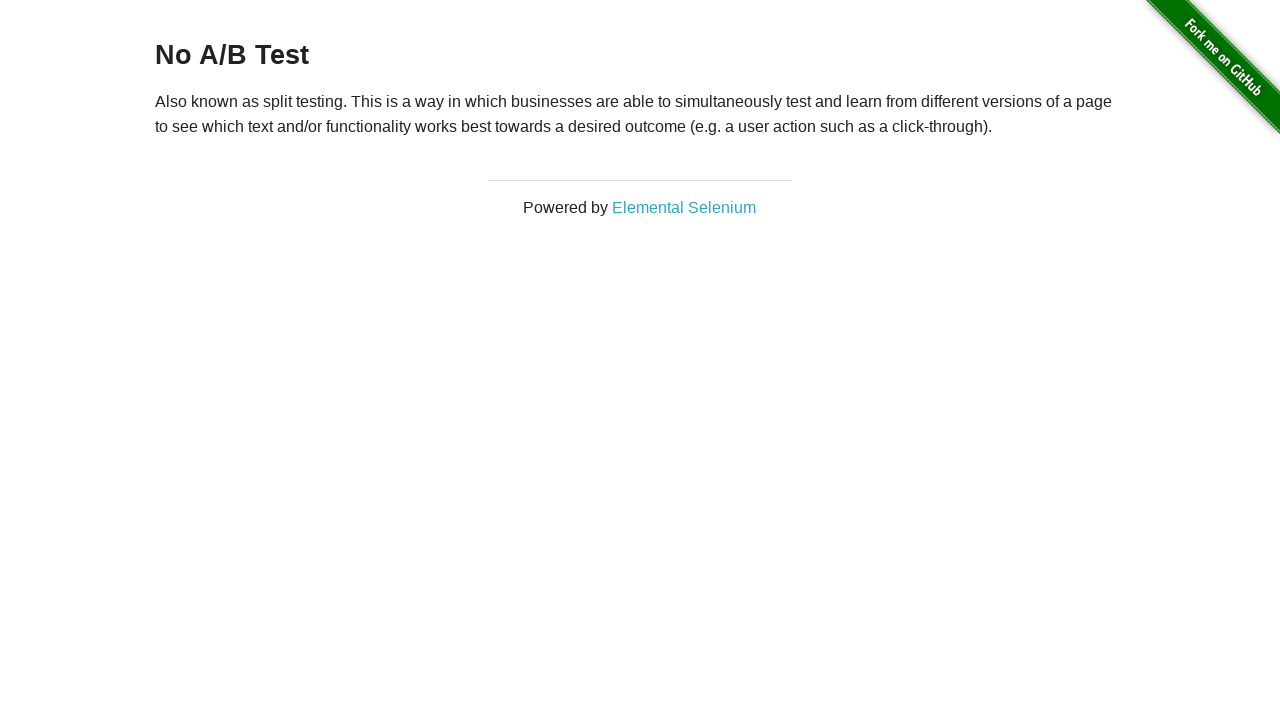

Waited for h3 heading to load
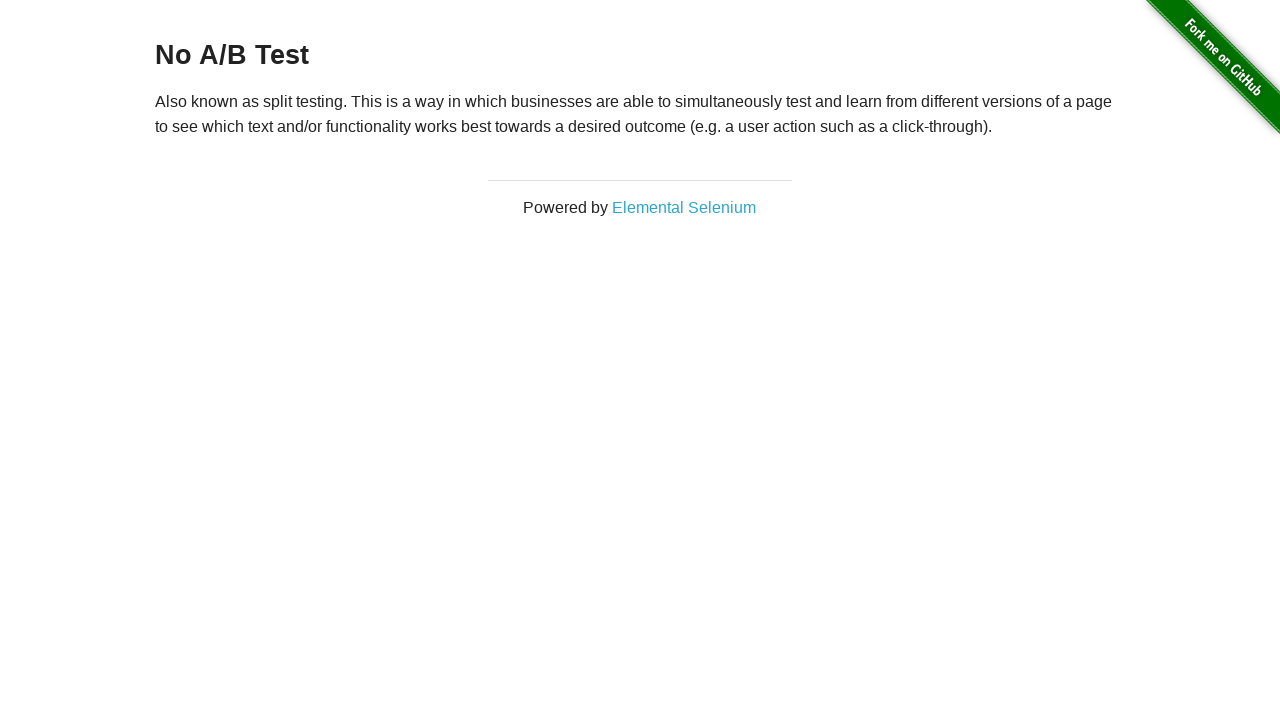

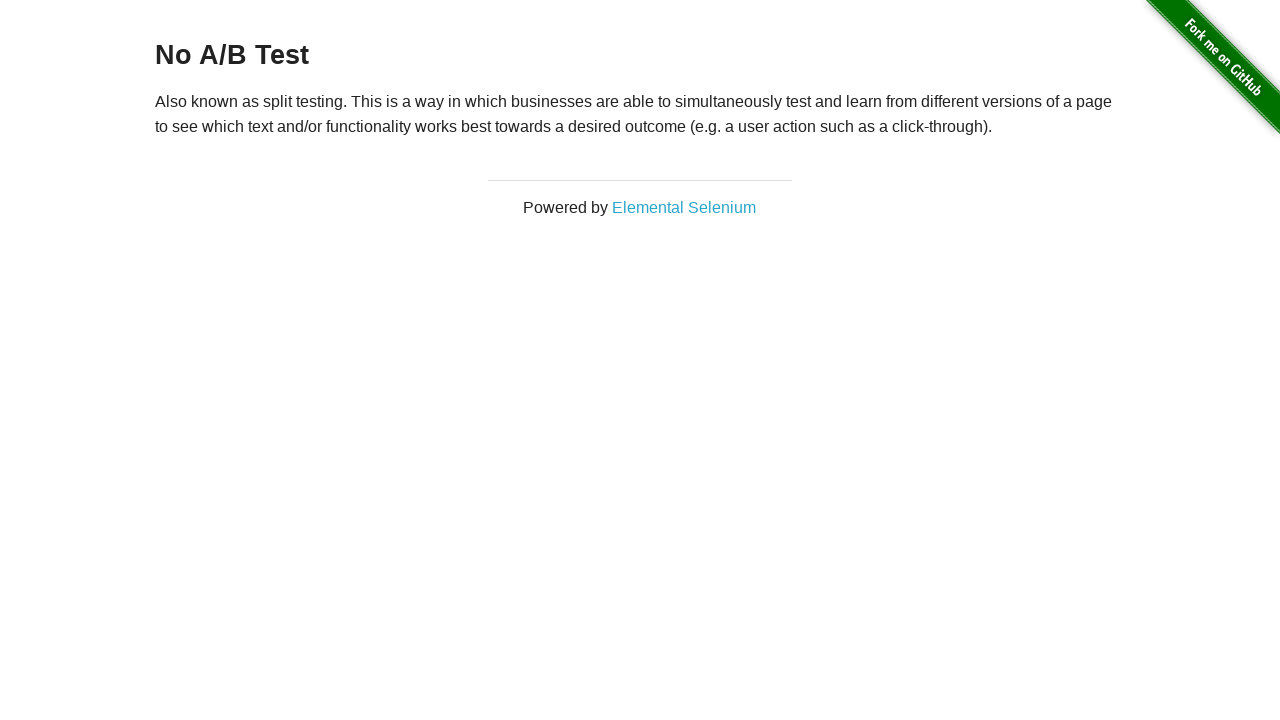